Basic verification test that navigates to koel.dev and verifies the page loads correctly by checking the URL contains "koel.dev" and the page title is not empty.

Starting URL: https://koel.dev/

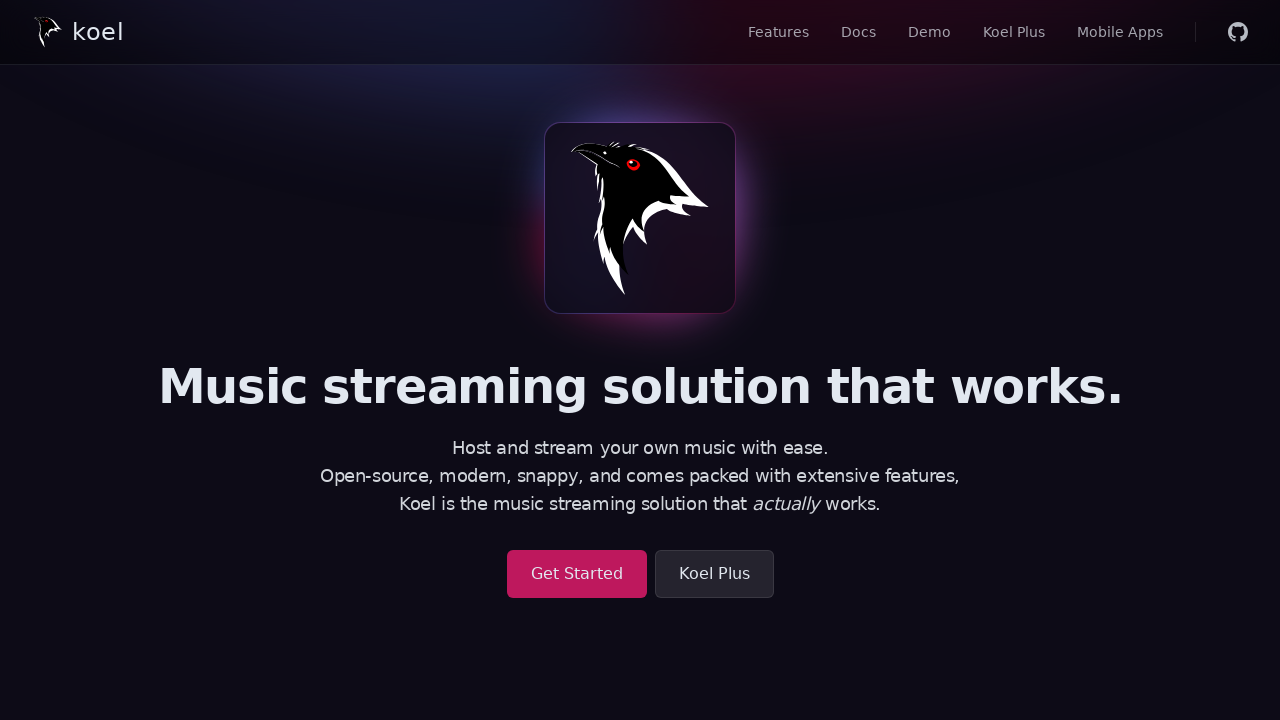

Navigated to https://koel.dev/
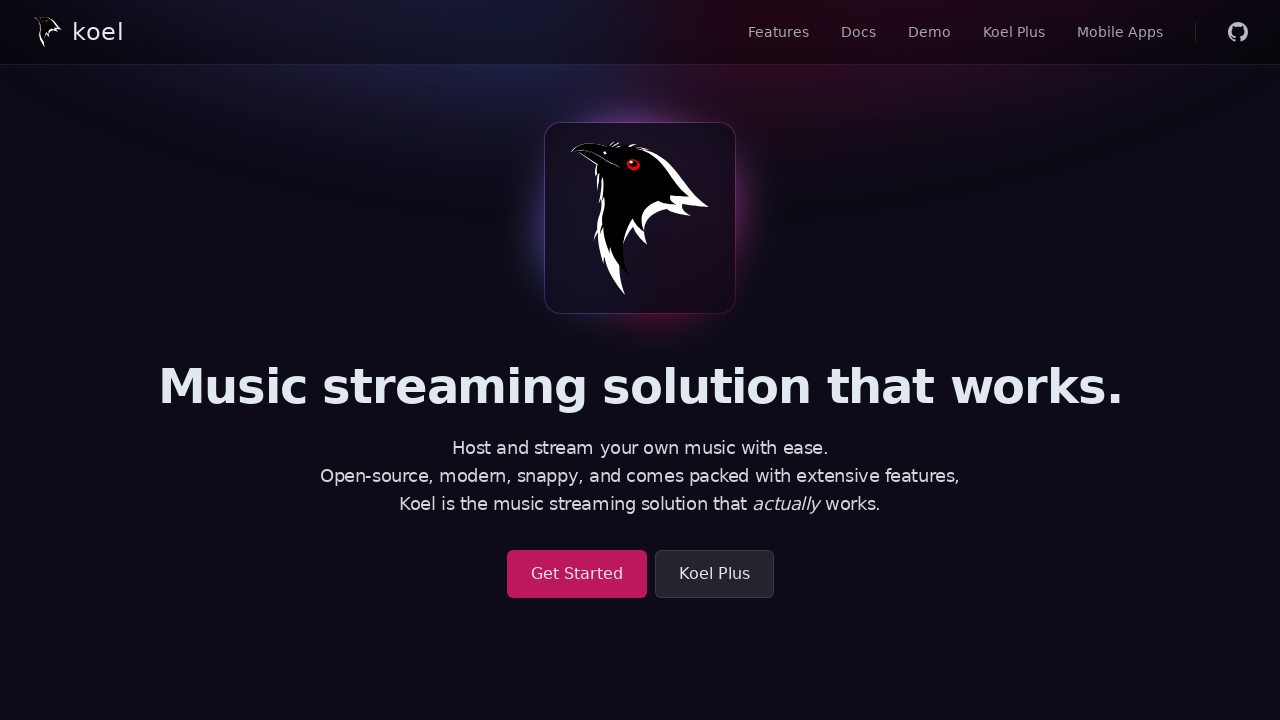

Page loaded with domcontentloaded state
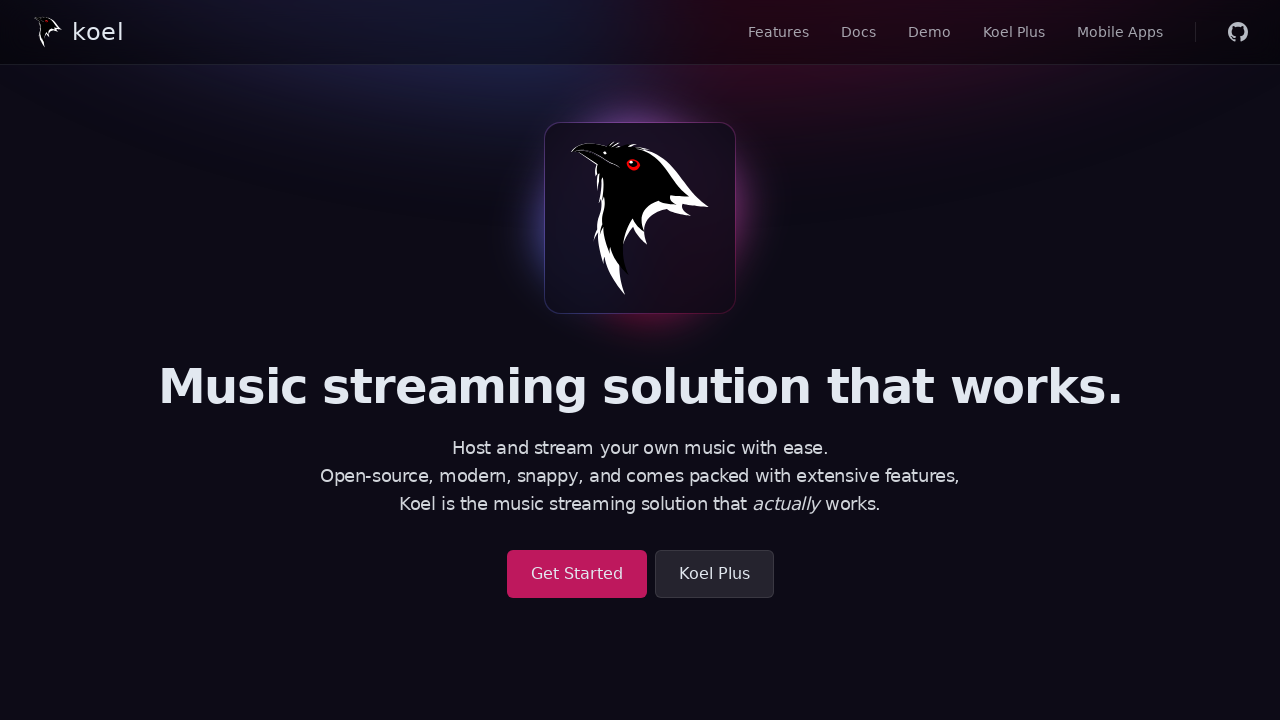

Retrieved current page URL
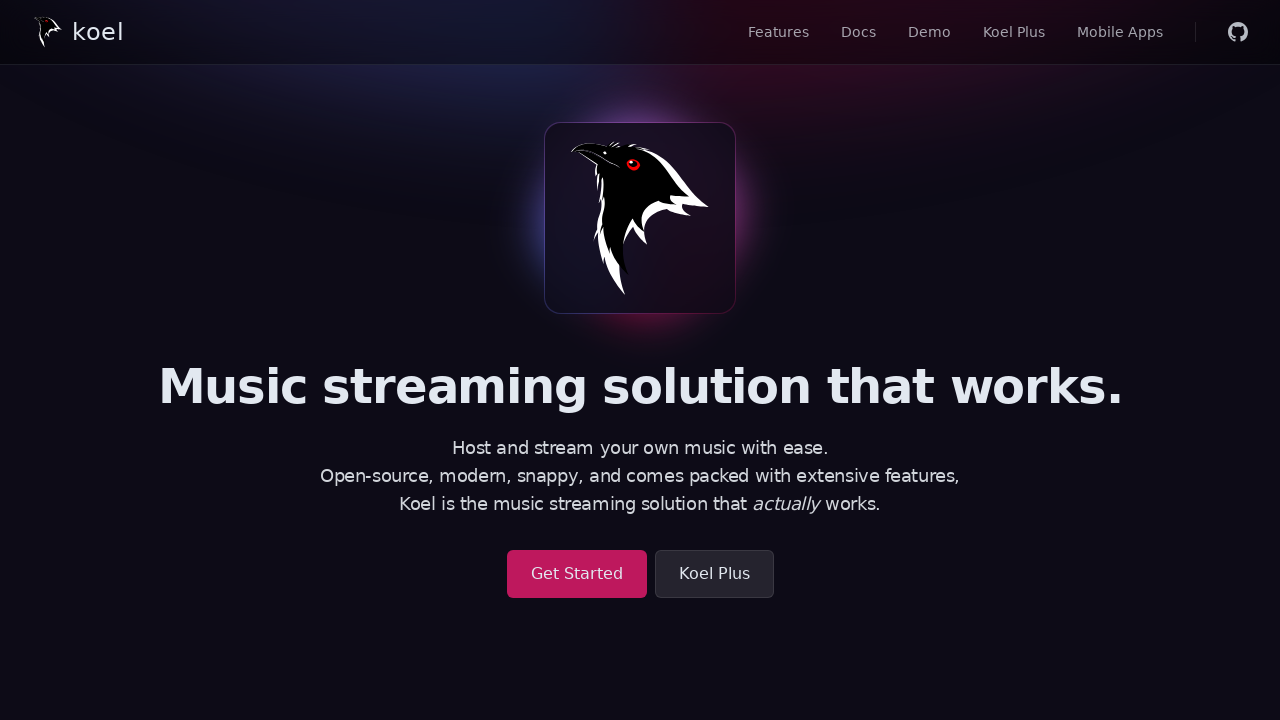

Verified URL contains 'koel.dev'
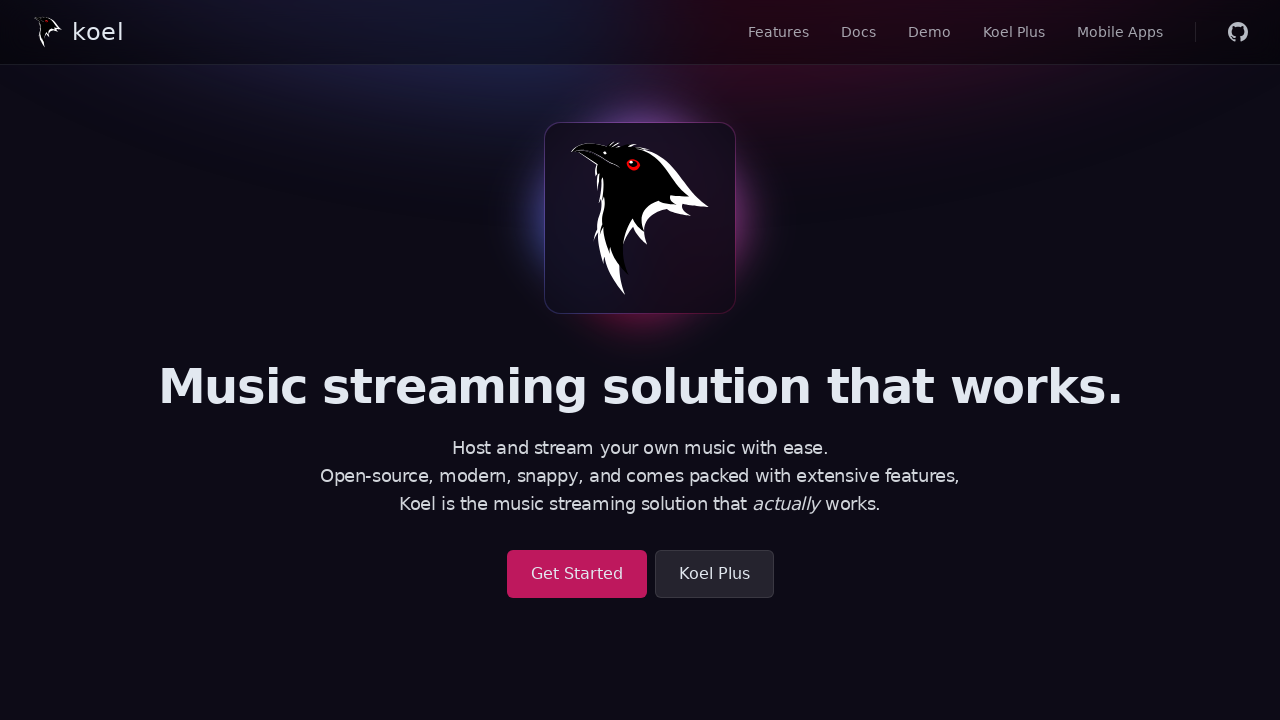

Retrieved page title
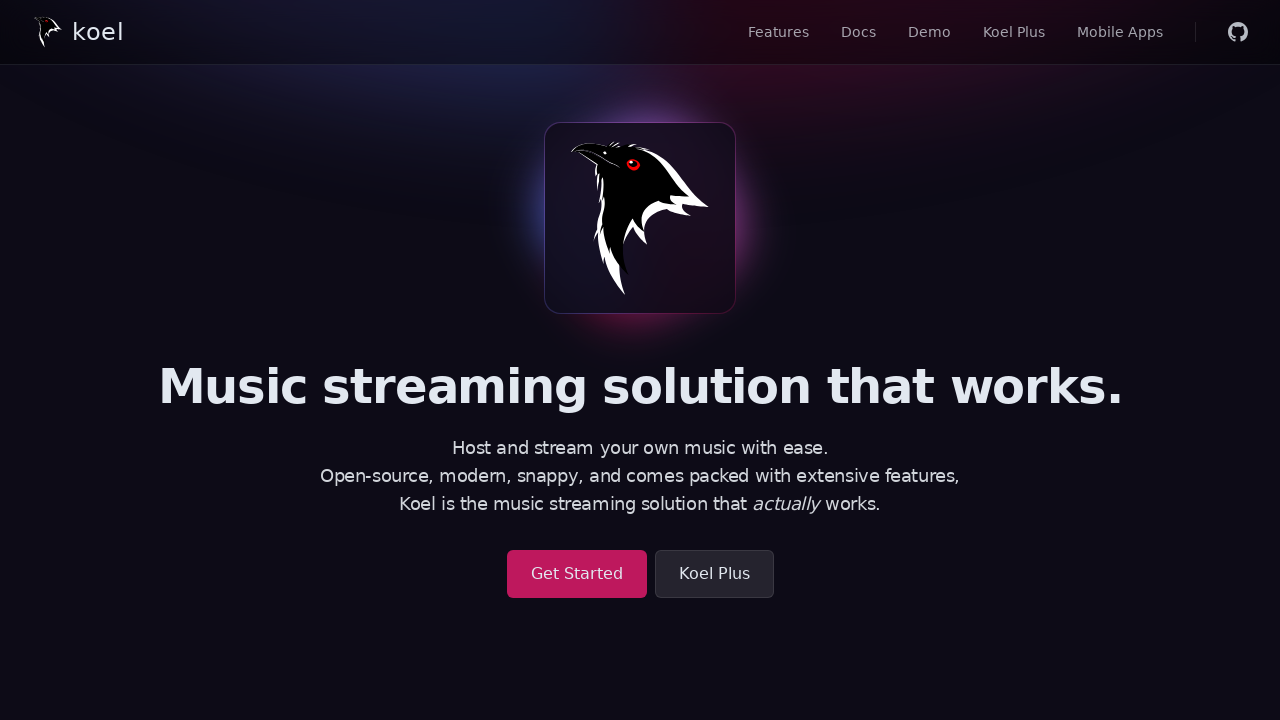

Verified page title is not empty
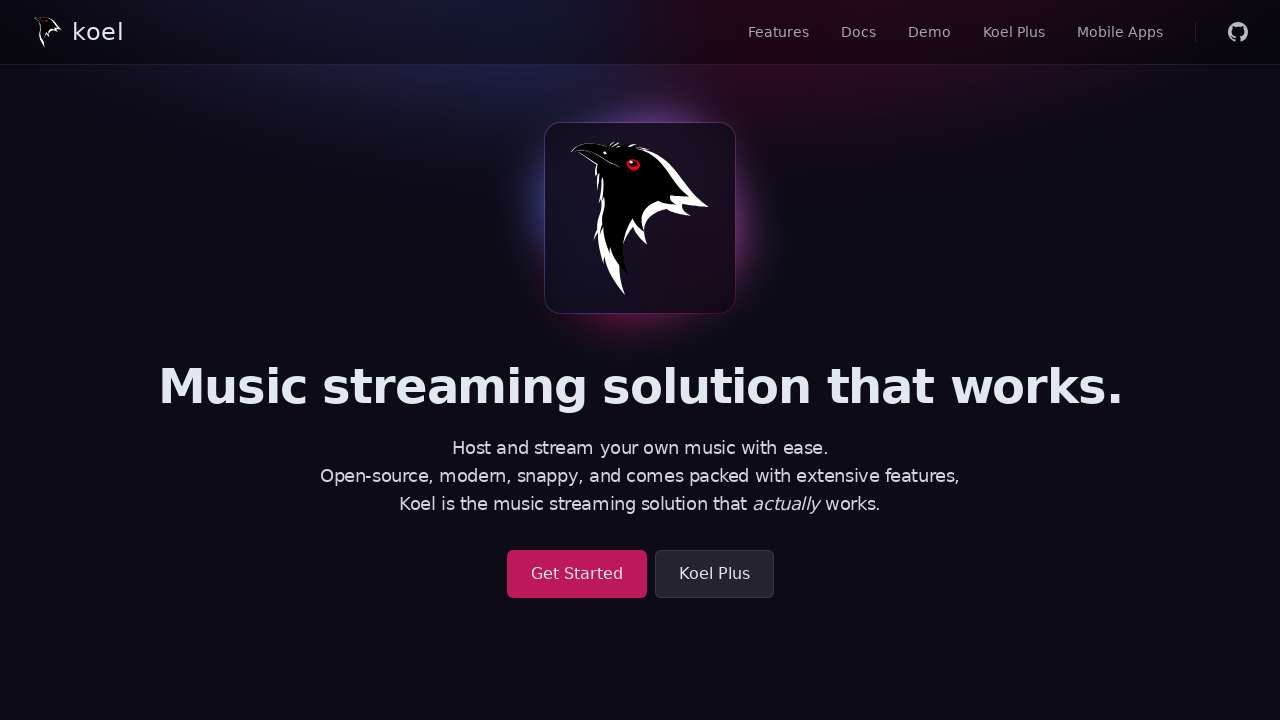

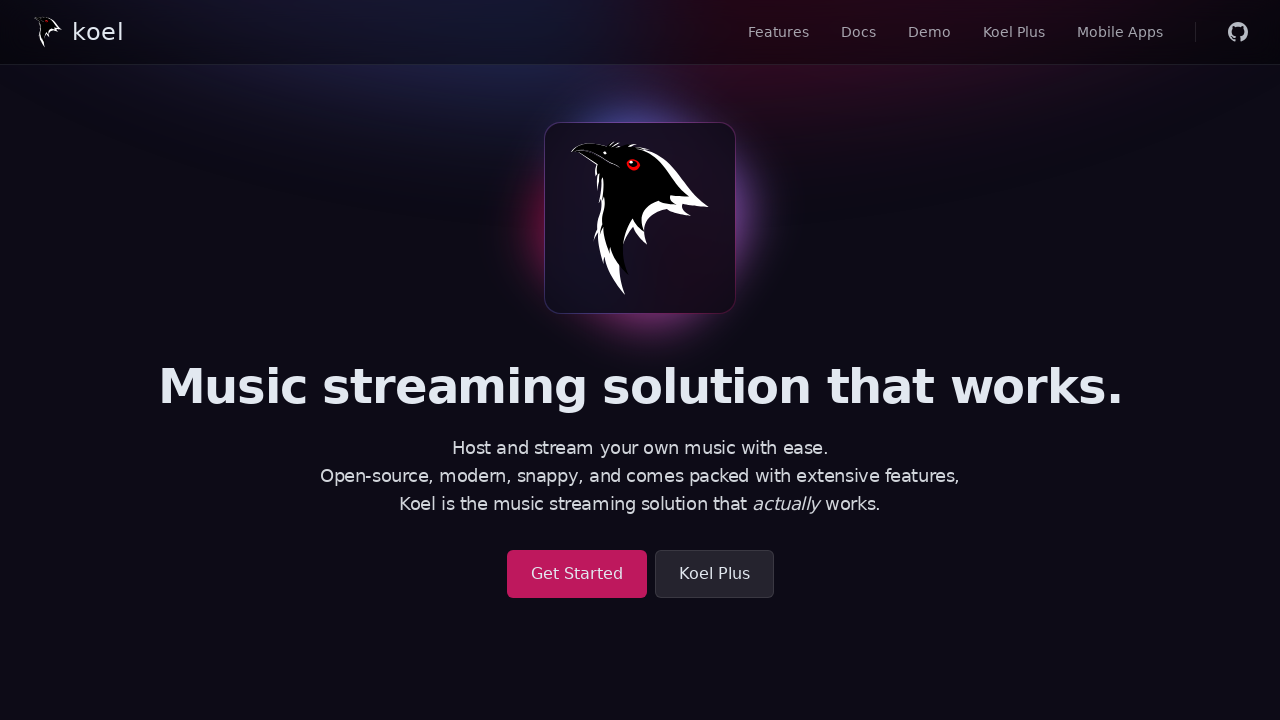